Tests slider manipulation by dragging the slider handle horizontally within an iframe

Starting URL: https://jqueryui.com/slider/

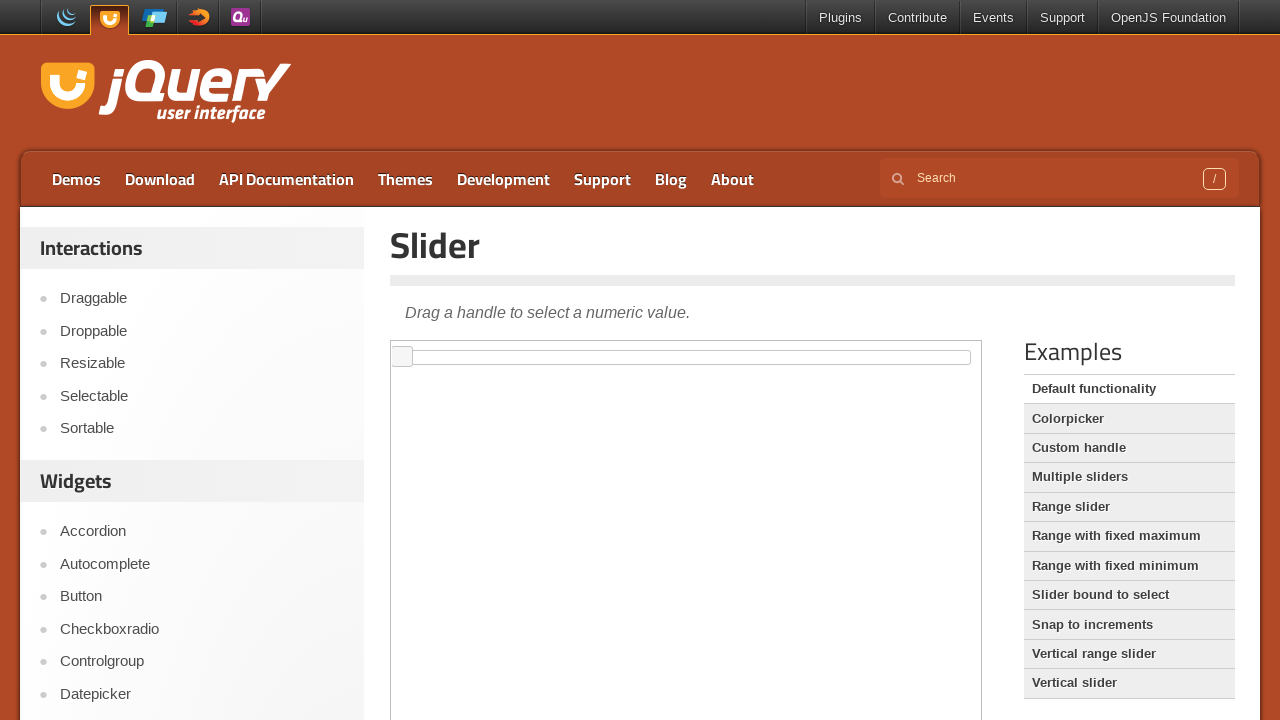

Located demo iframe
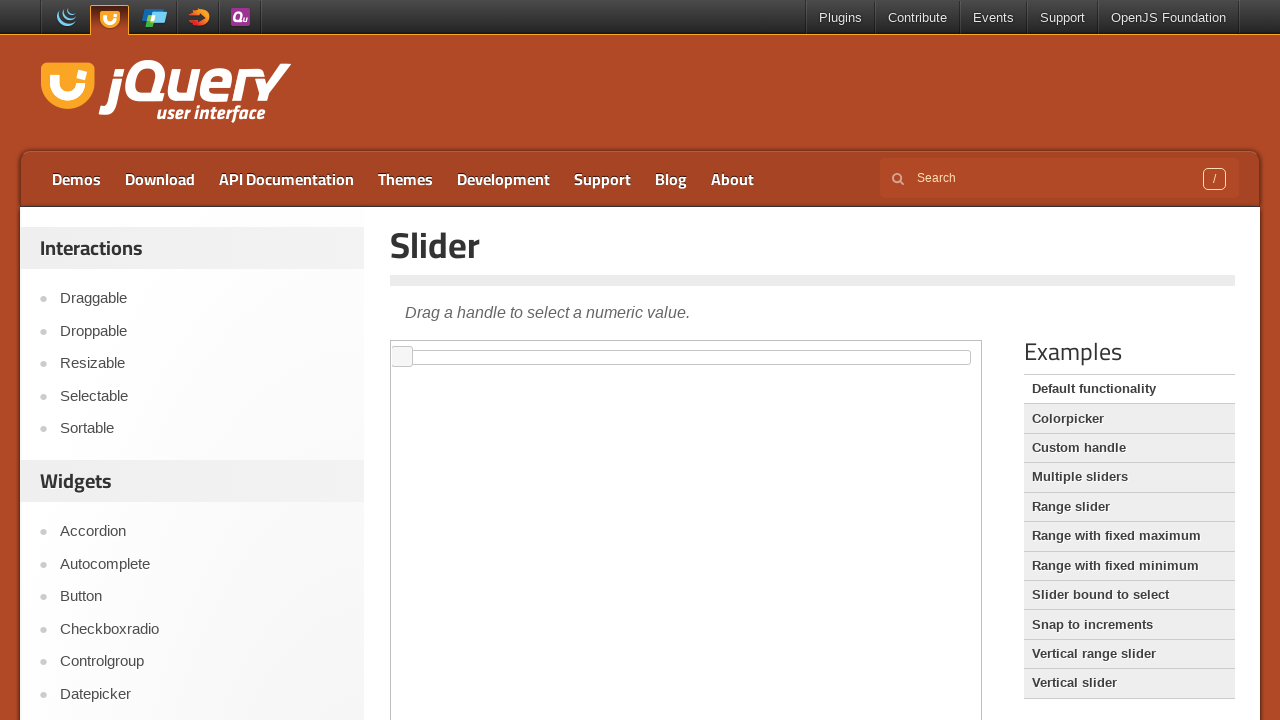

Located slider handle element
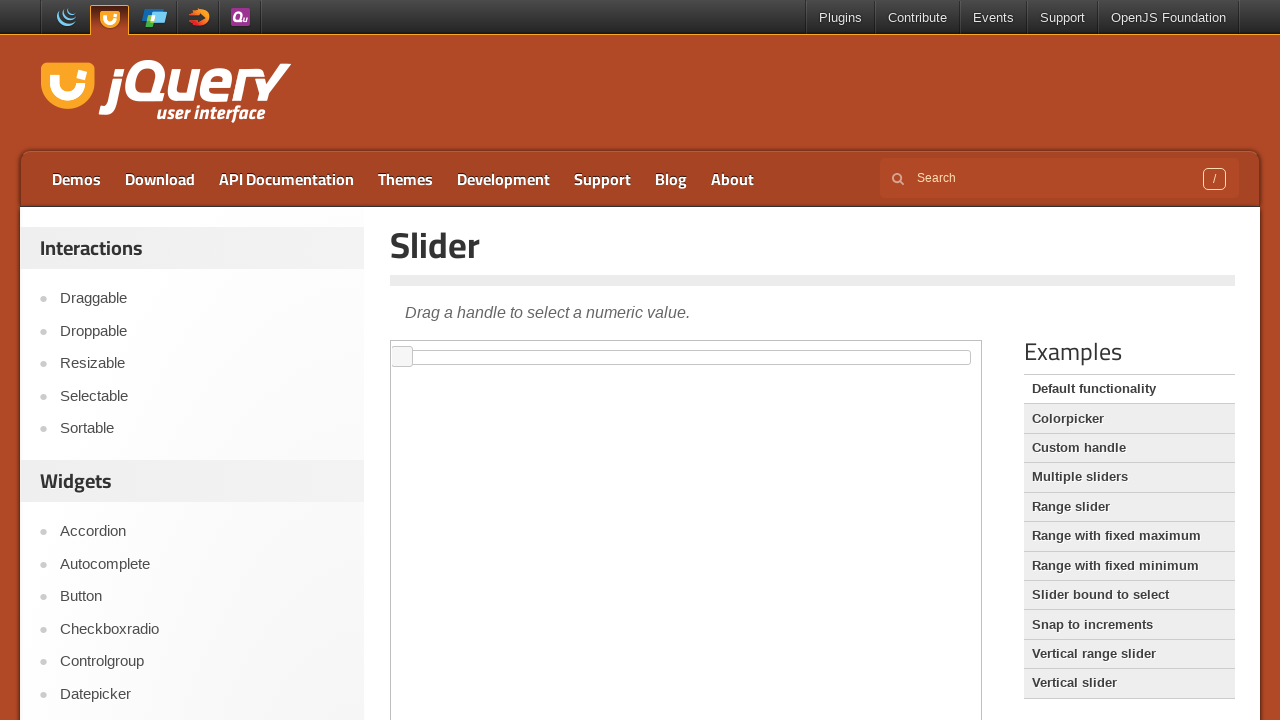

Retrieved bounding box of slider handle
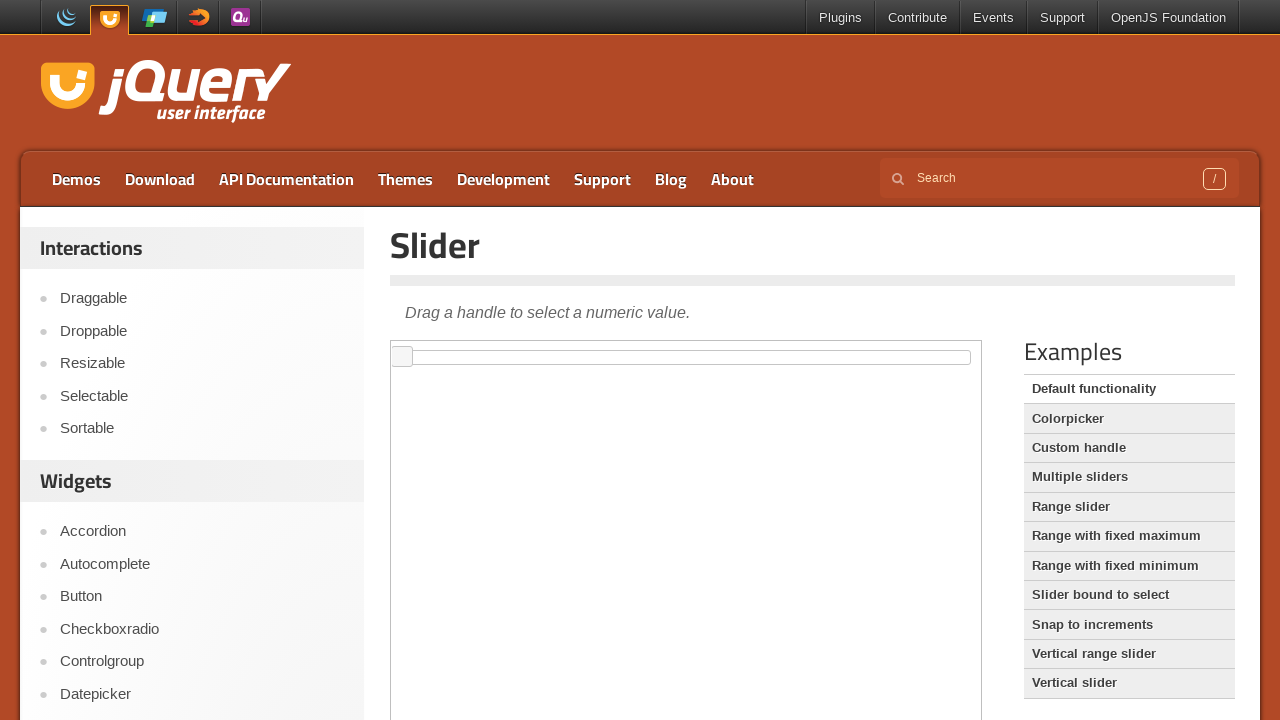

Moved mouse to center of slider handle at (402, 357)
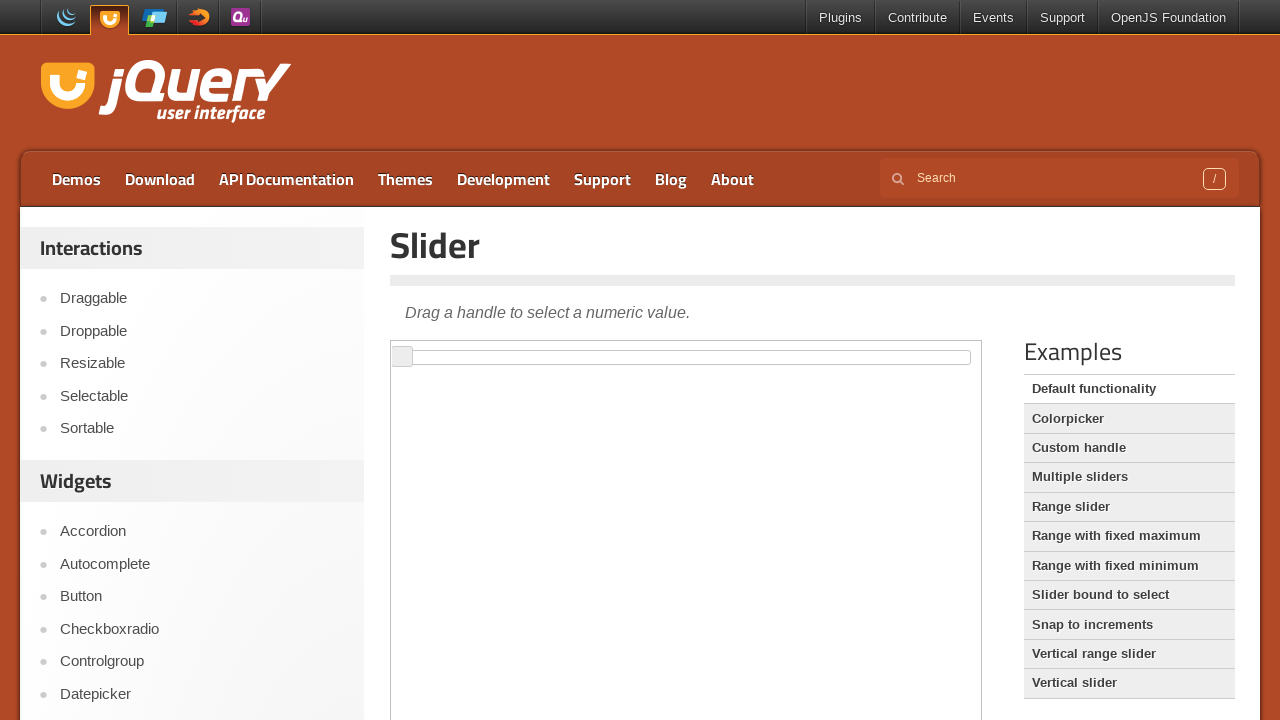

Pressed mouse button down on slider handle at (402, 357)
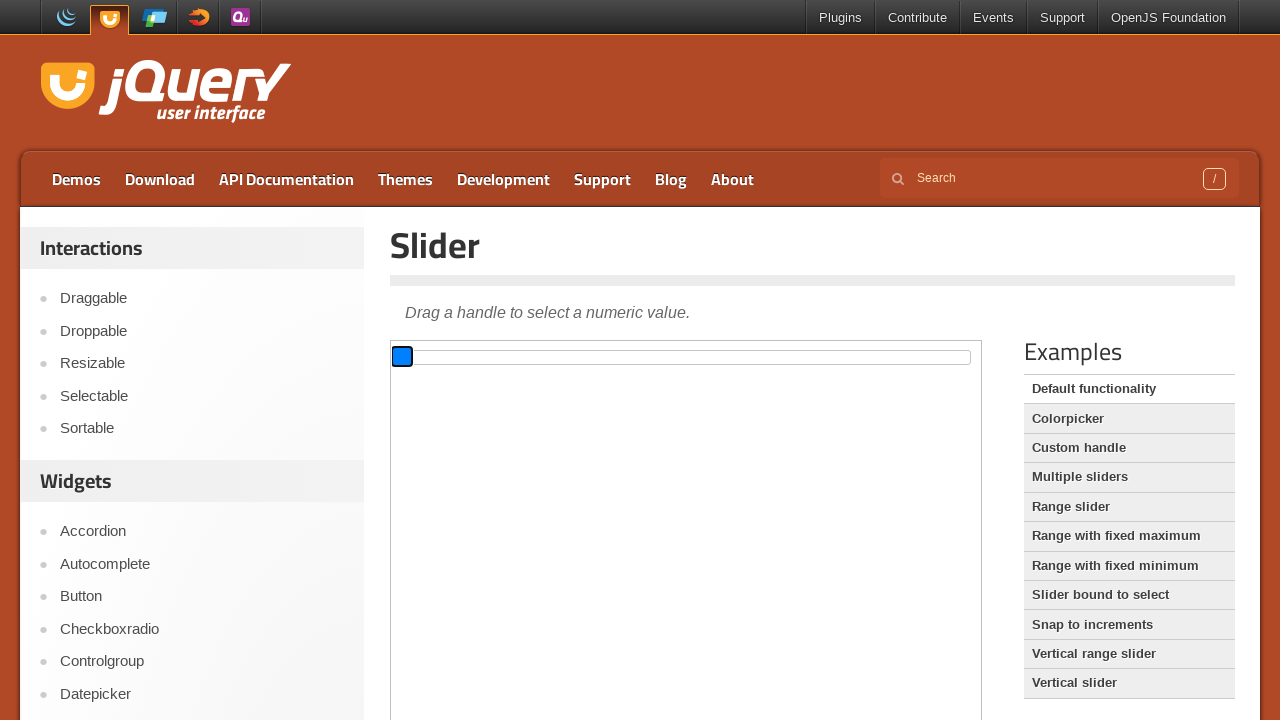

Dragged slider handle 200 pixels to the right at (592, 346)
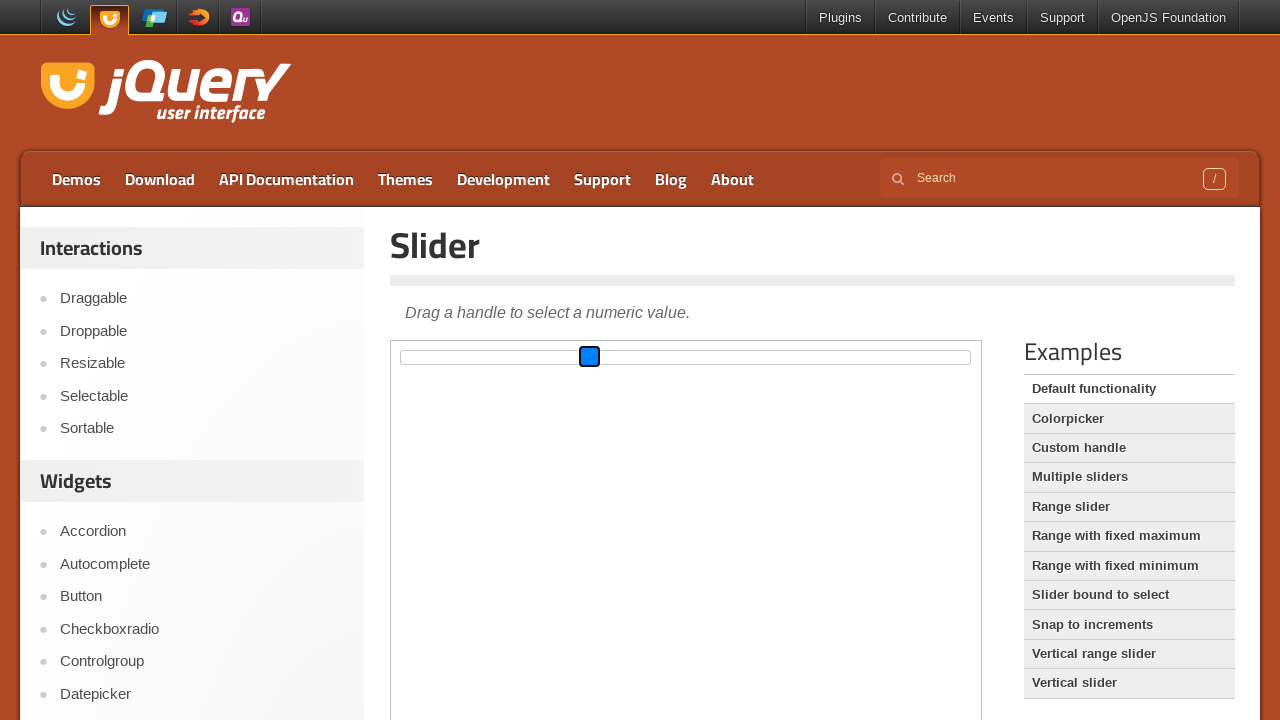

Released mouse button to complete slider drag at (592, 346)
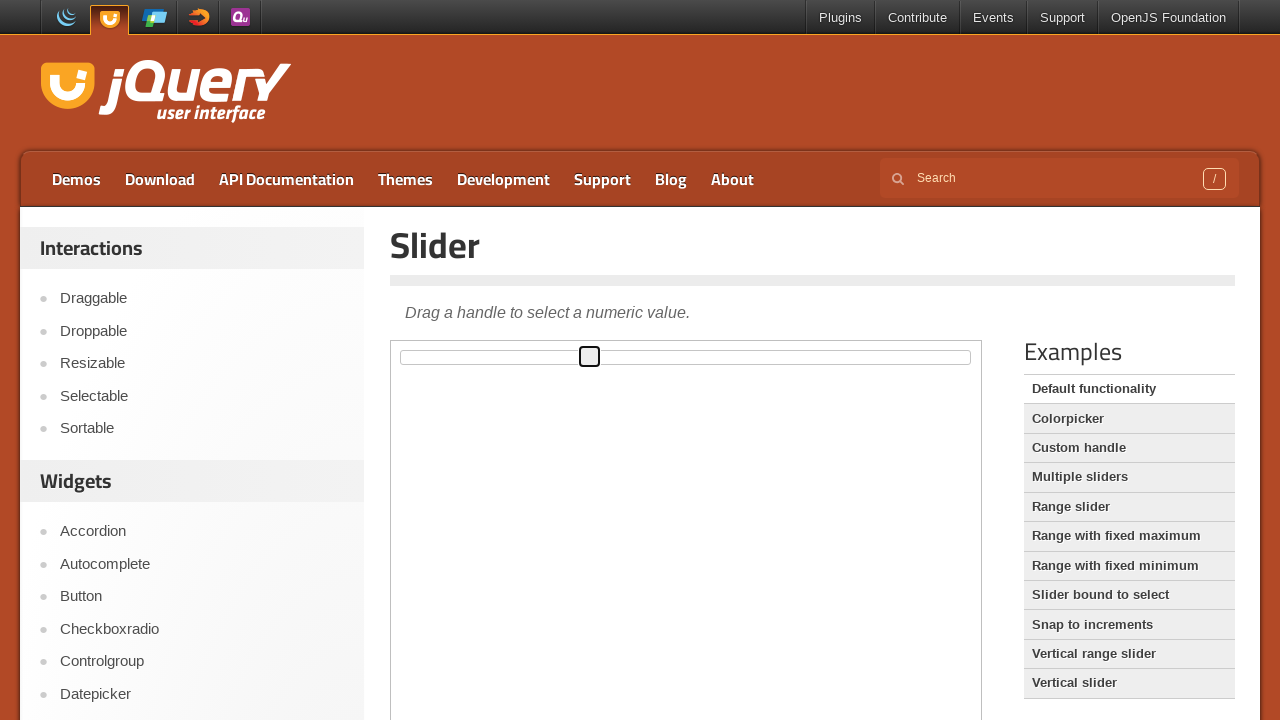

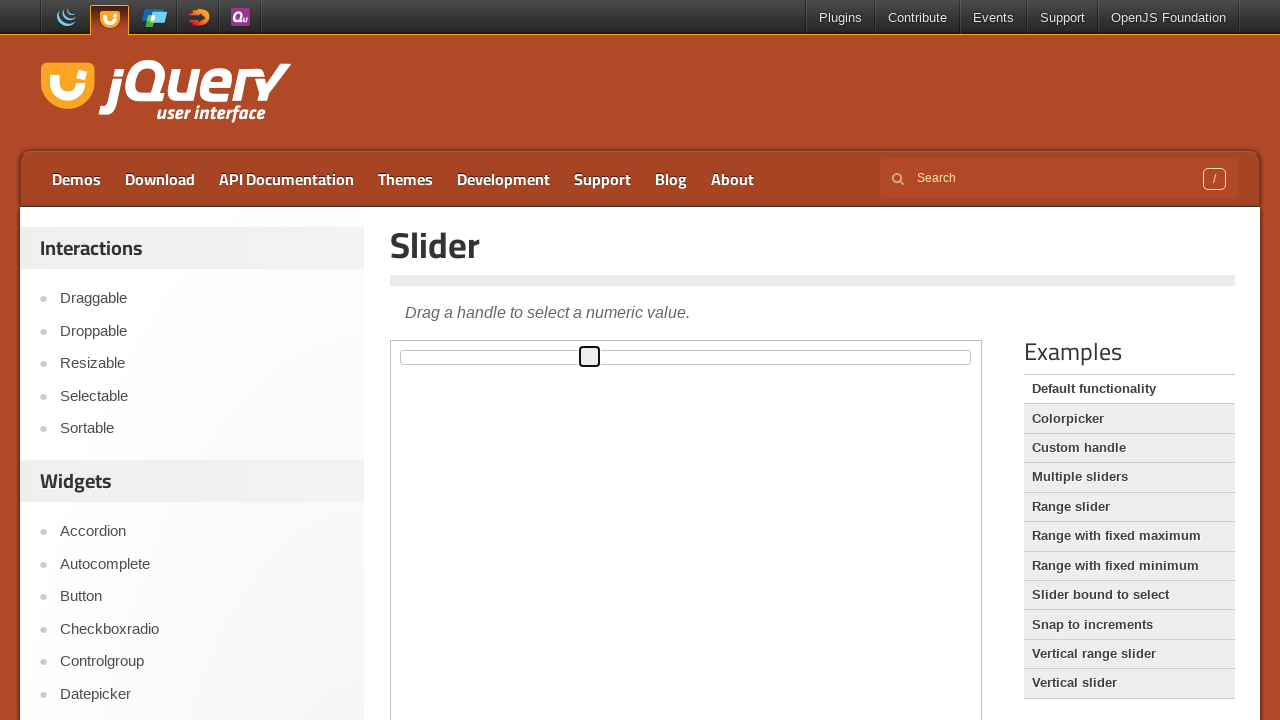